Tests static dropdown selection functionality by selecting options using three different methods: by index, by visible text, and by value on a currency dropdown.

Starting URL: https://rahulshettyacademy.com/dropdownsPractise/

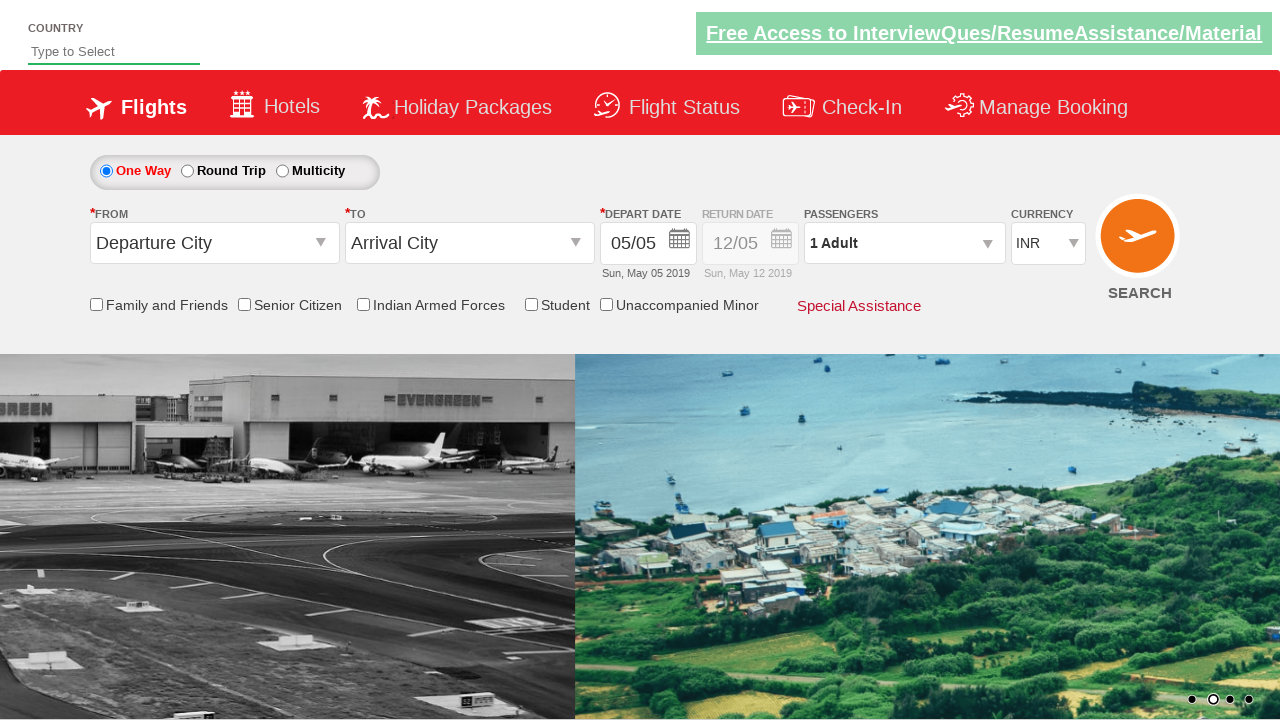

Currency dropdown selector became visible
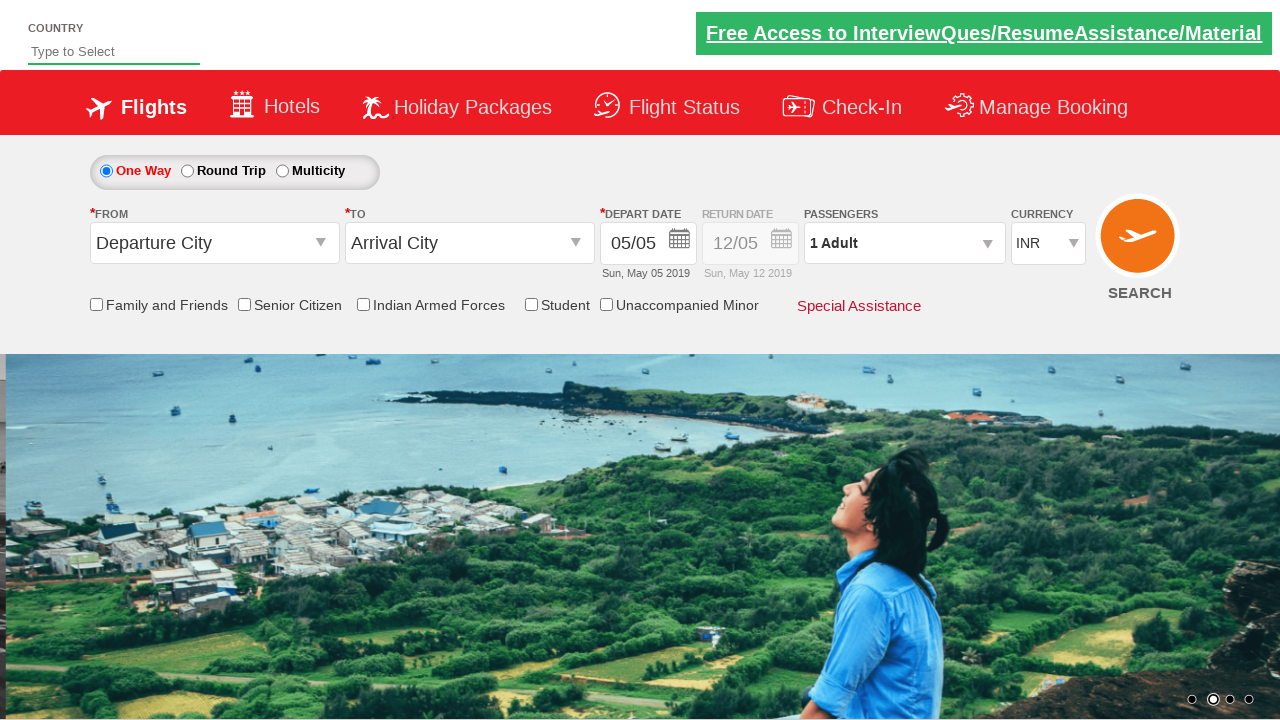

Selected currency dropdown option by index 3 (4th option) on #ctl00_mainContent_DropDownListCurrency
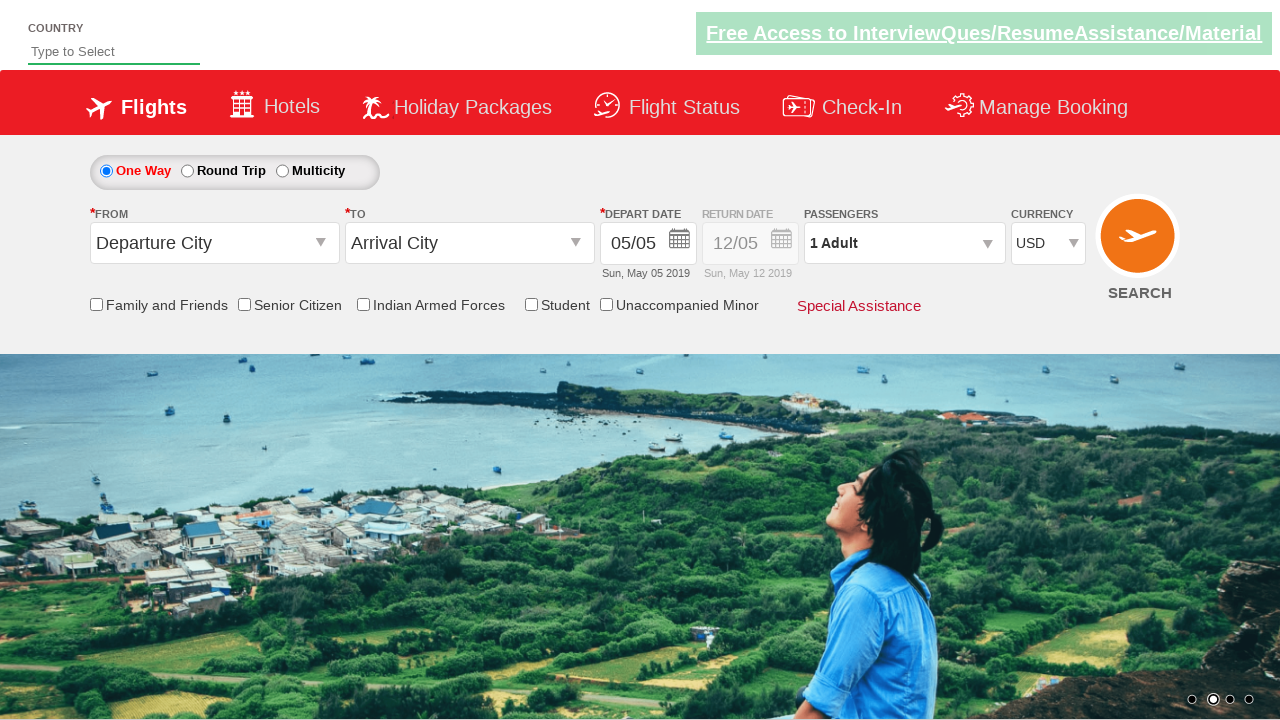

Selected currency dropdown option by visible text 'AED' on #ctl00_mainContent_DropDownListCurrency
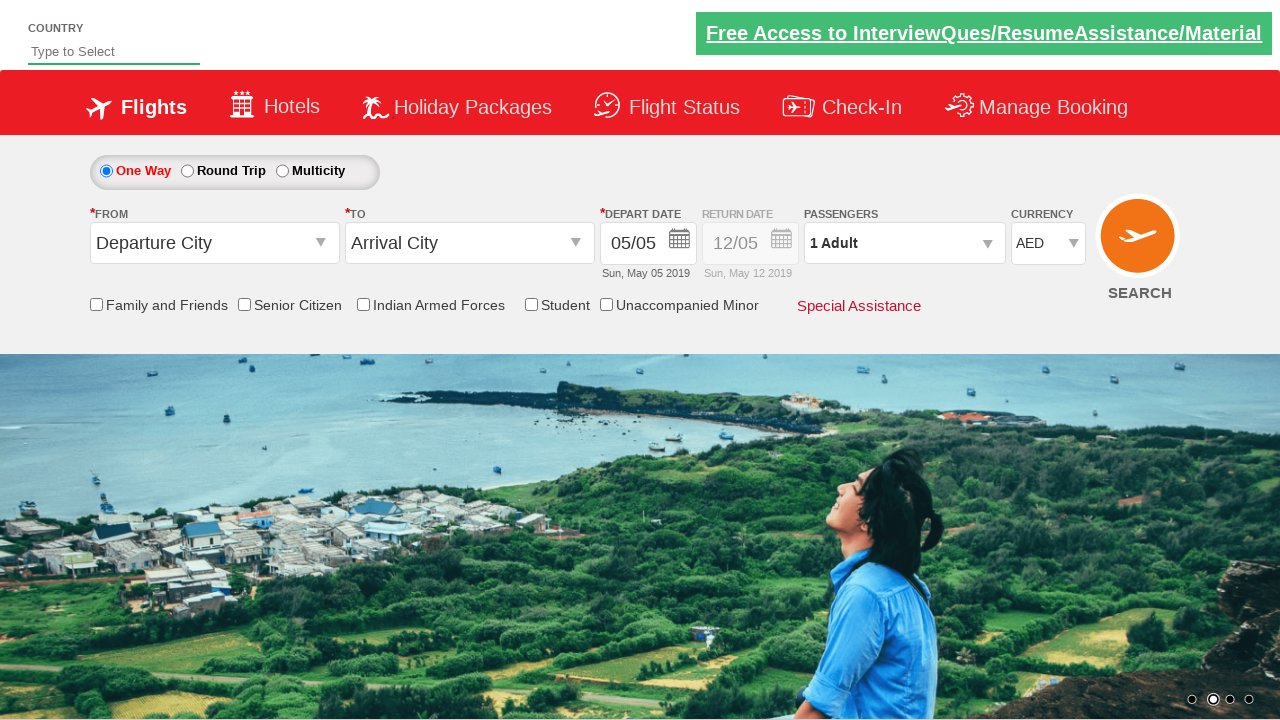

Selected currency dropdown option by value 'INR' on #ctl00_mainContent_DropDownListCurrency
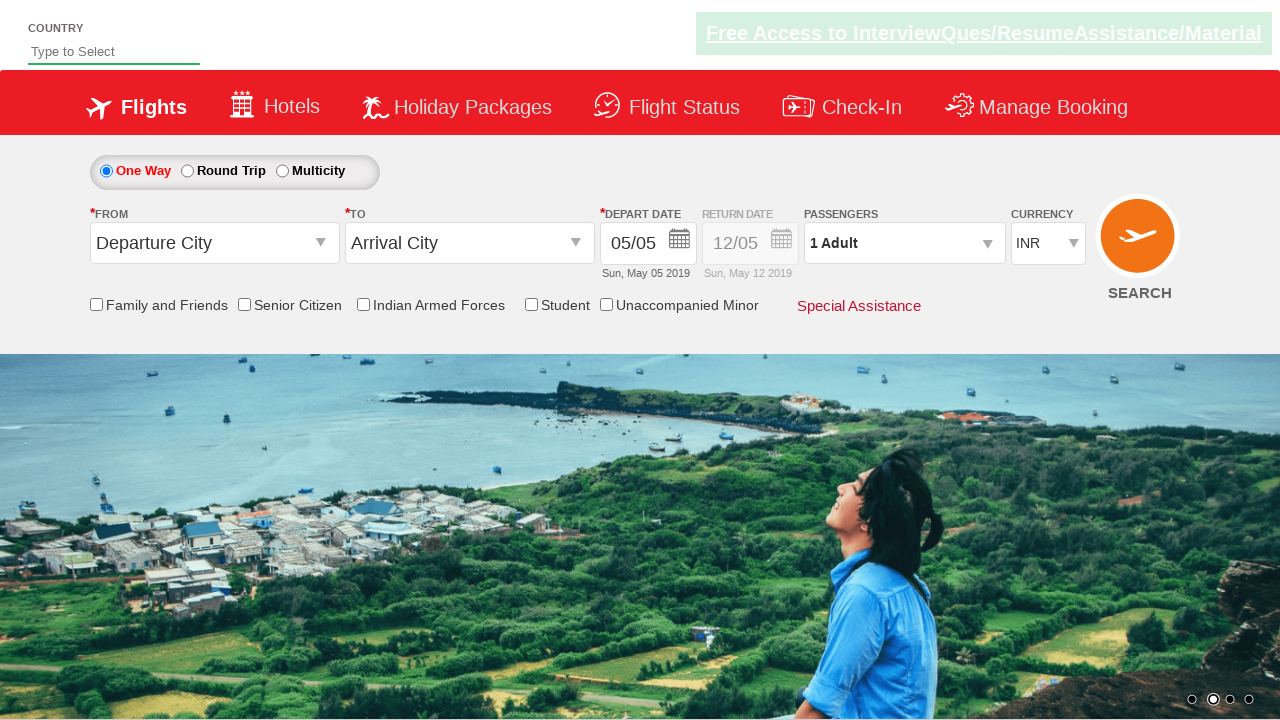

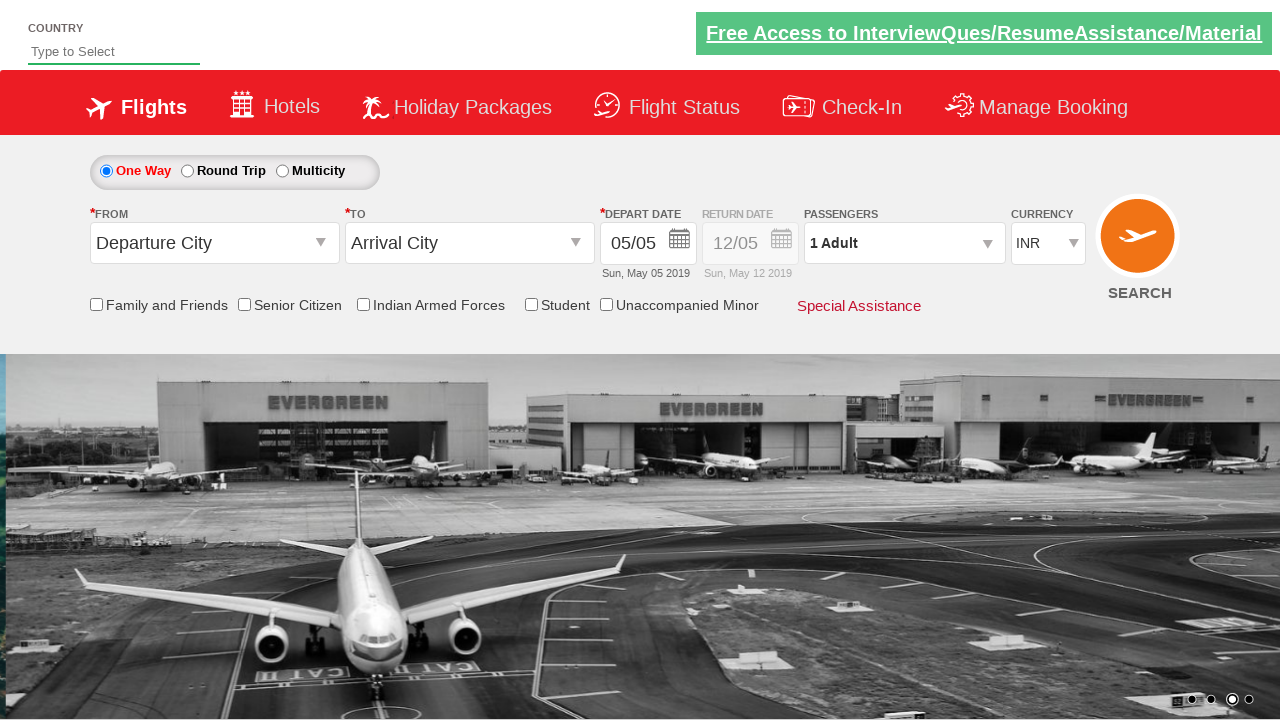